Tests a practice registration form by filling in personal details (name, email, gender, phone, date of birth, subjects, hobbies, address, state/city) and verifying the submission confirmation modal displays the entered information.

Starting URL: https://demoqa.com/automation-practice-form

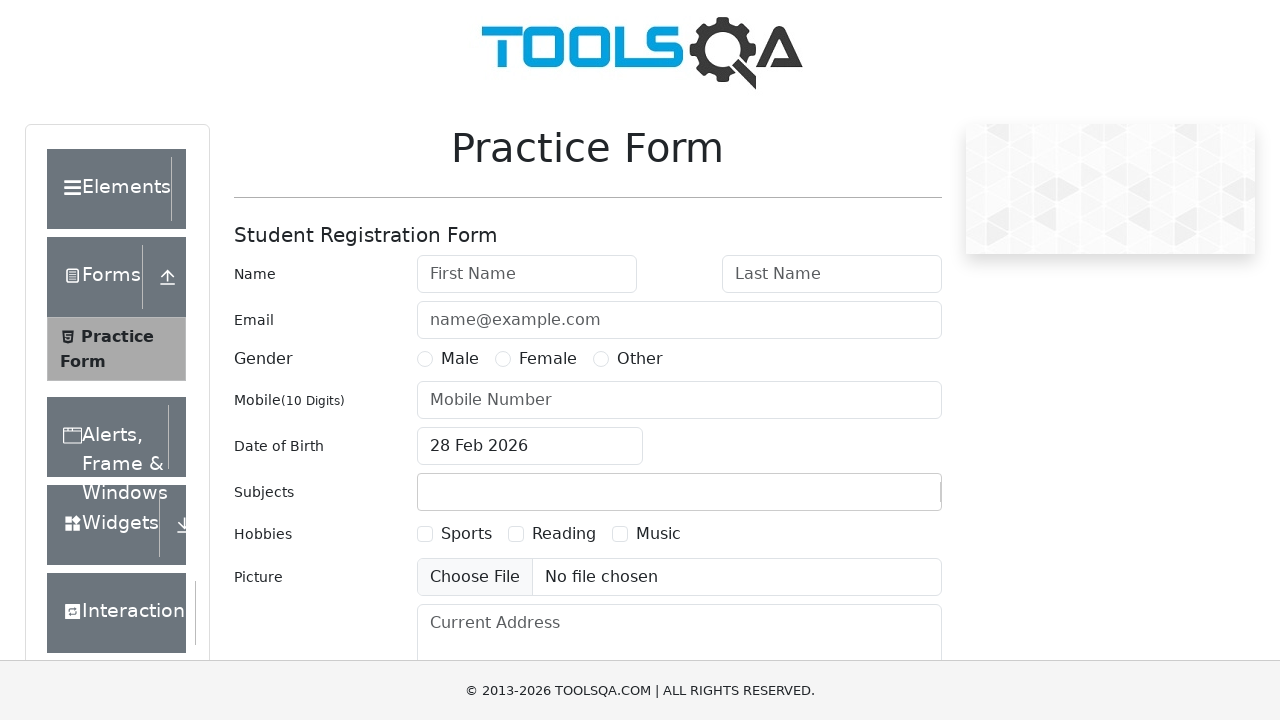

Filled first name field with 'olga' on #firstName
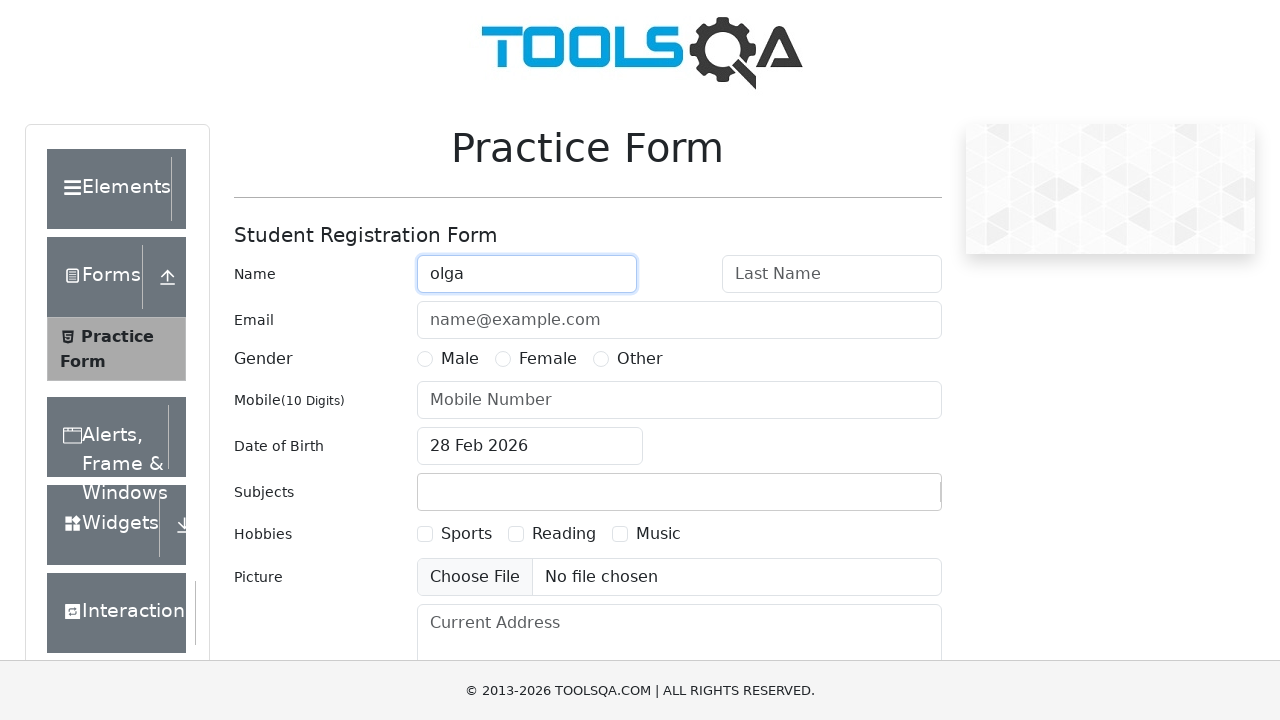

Filled last name field with 'kushch' on #lastName
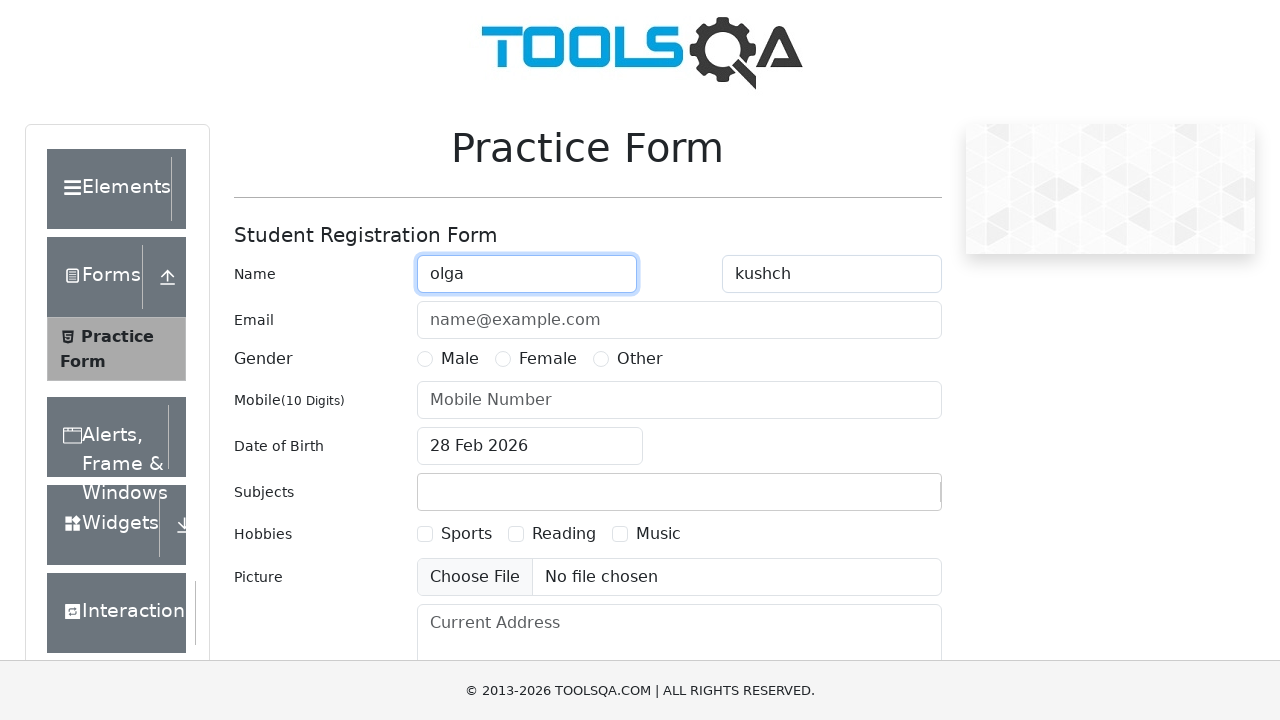

Filled email field with 'test_qa@qmail.com' on .col-md-9 [id=userEmail]
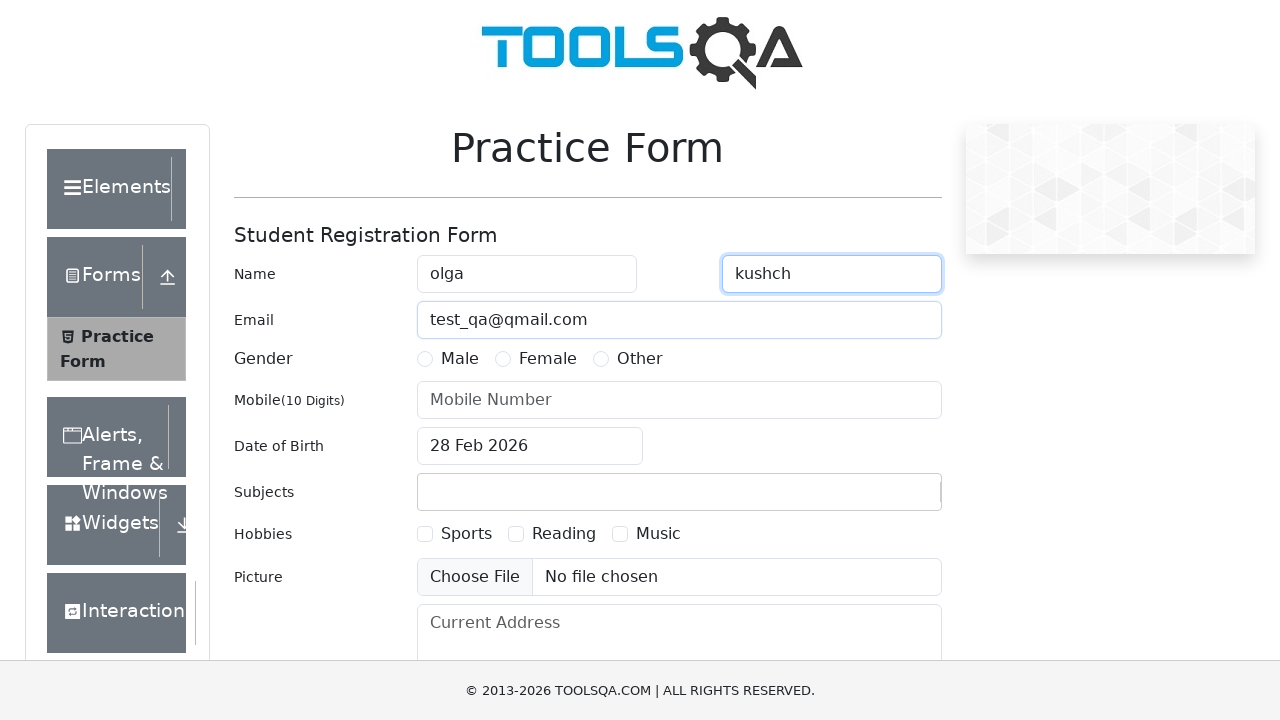

Selected Male gender option at (460, 359) on [for=gender-radio-1]
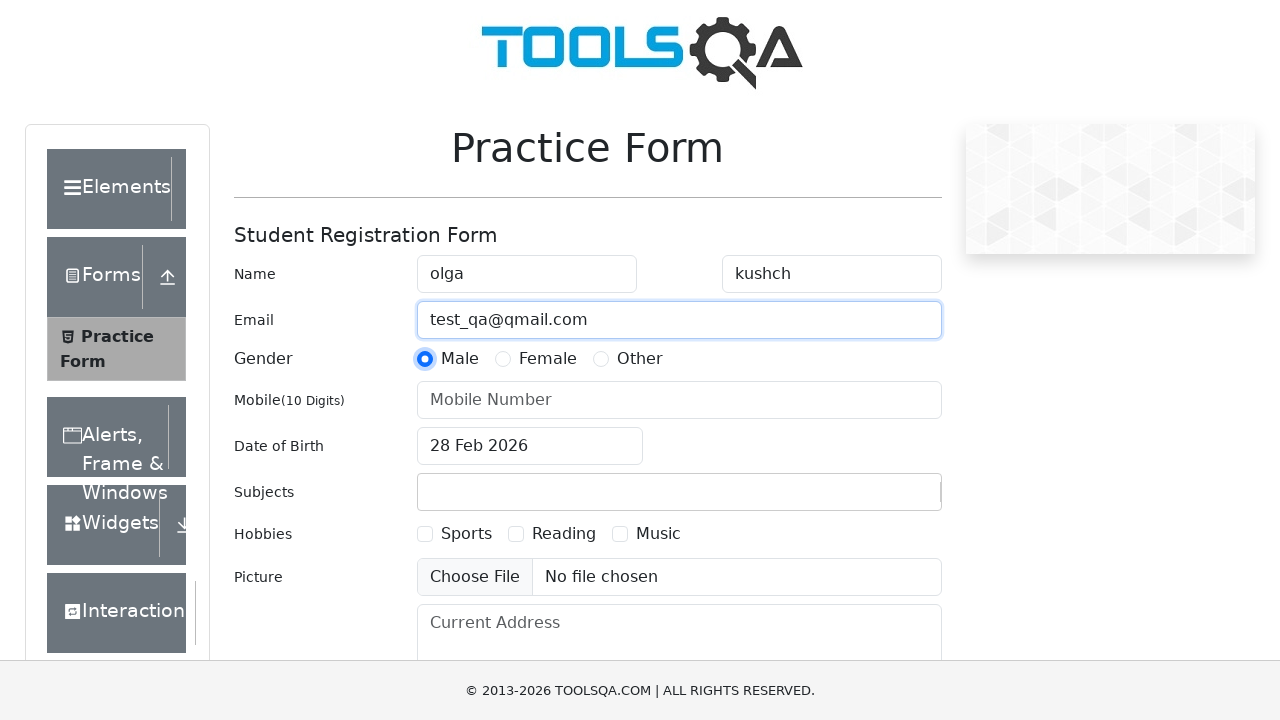

Filled phone number field with '9119291972' on .col-md-9 [id=userNumber]
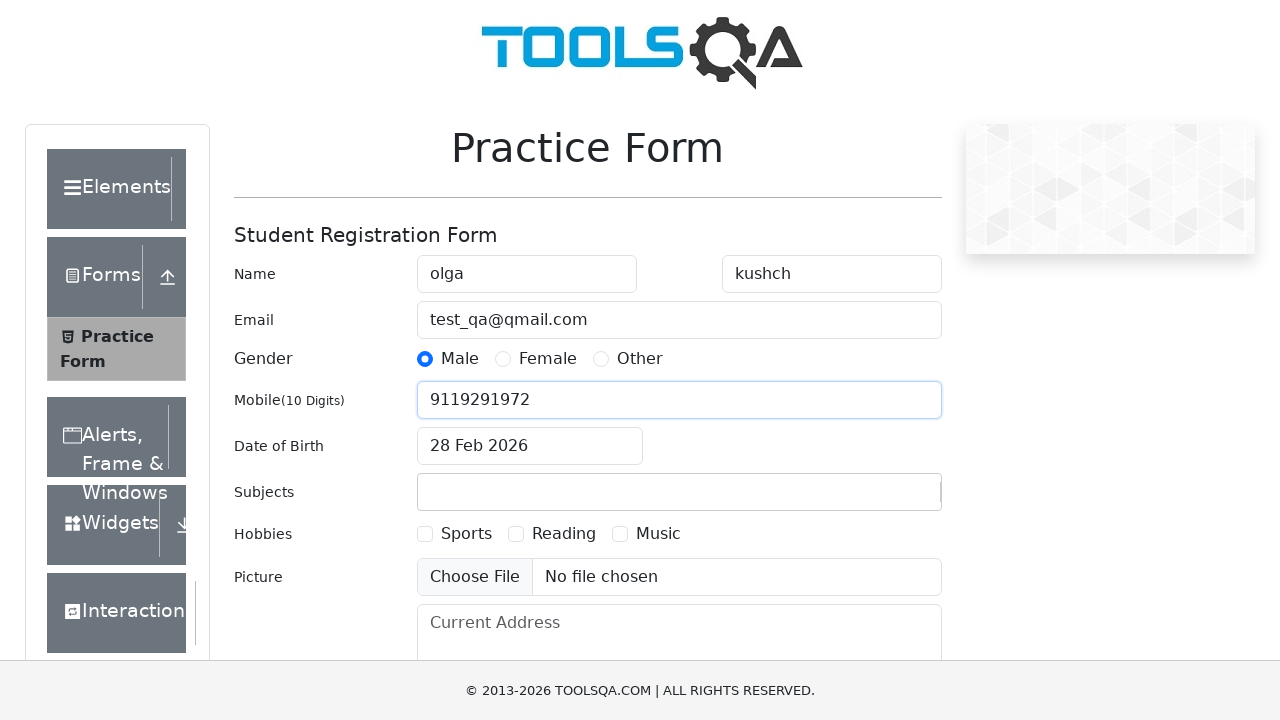

Opened date of birth picker at (530, 446) on #dateOfBirthInput
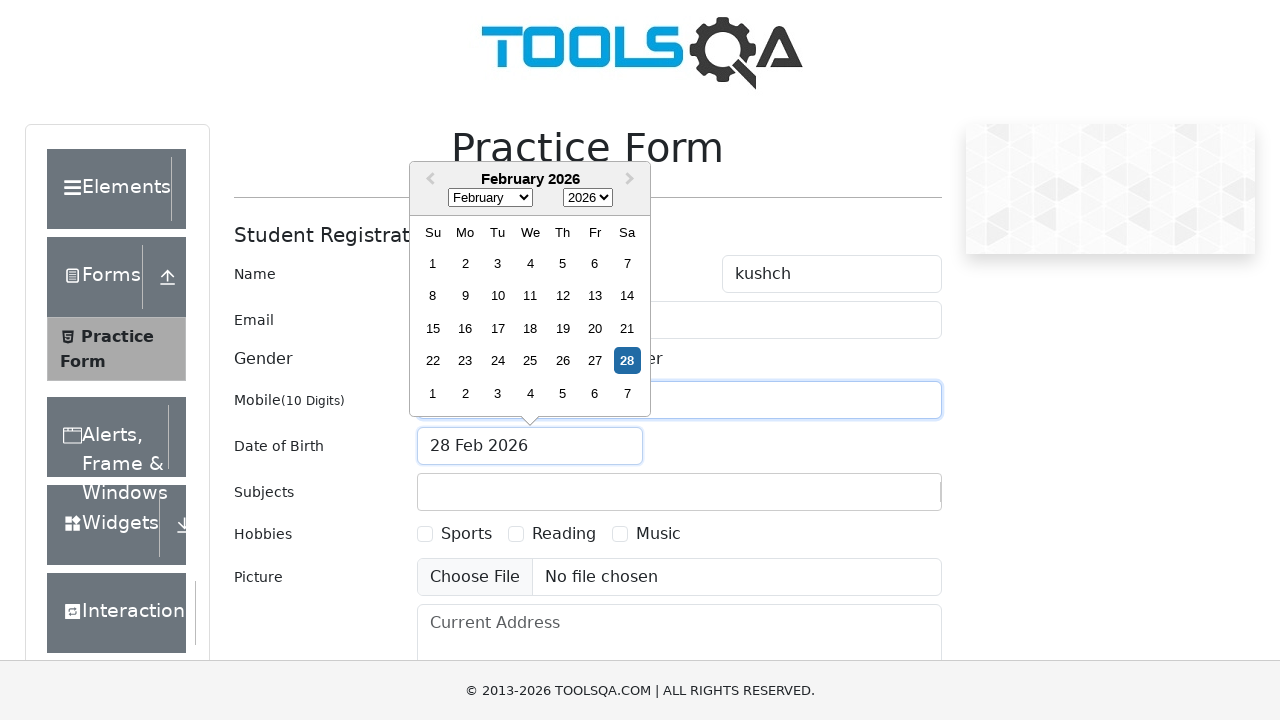

Clicked month dropdown in date picker at (490, 198) on .react-datepicker__month-select
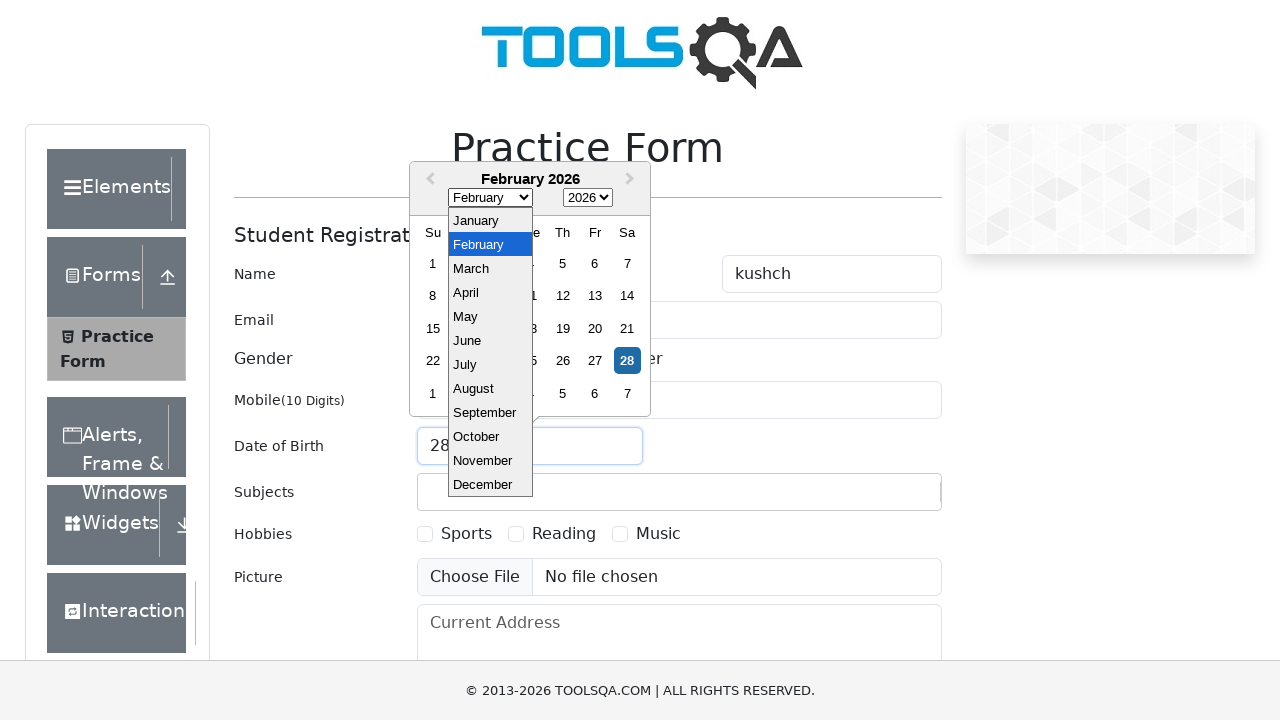

Selected September (month 8) from dropdown on .react-datepicker__month-select
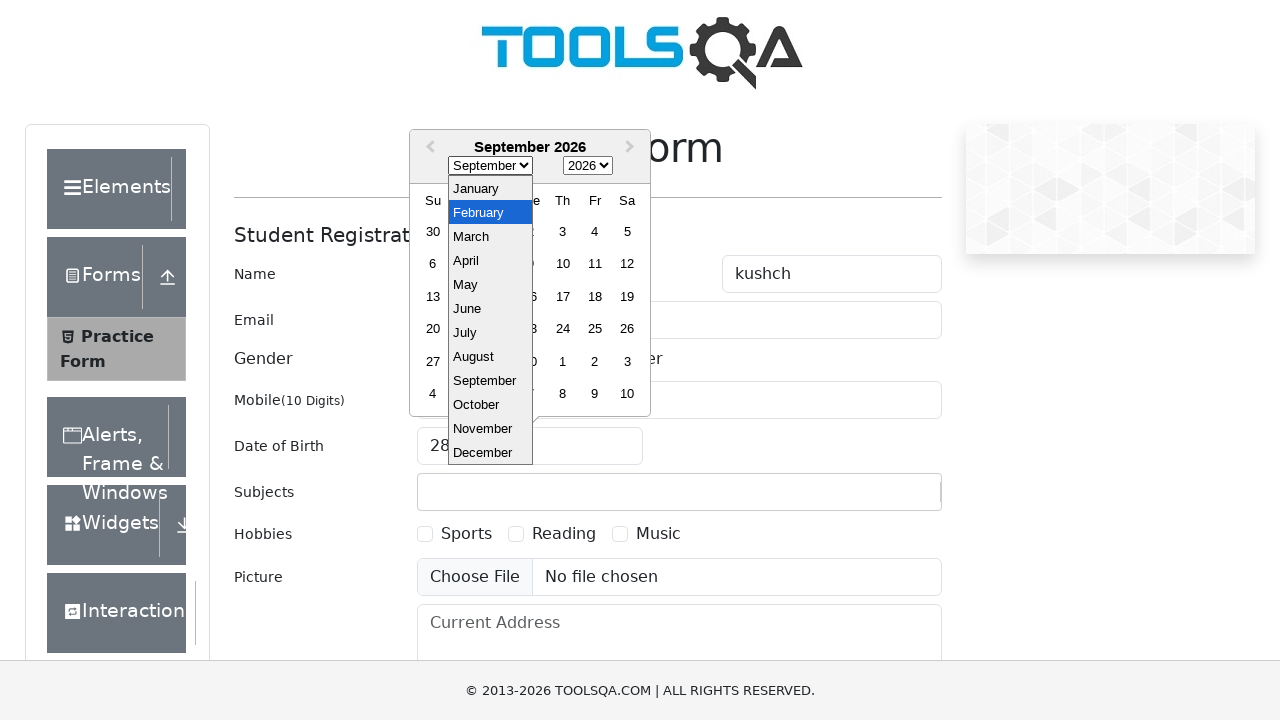

Clicked year dropdown in date picker at (588, 166) on .react-datepicker__year-select
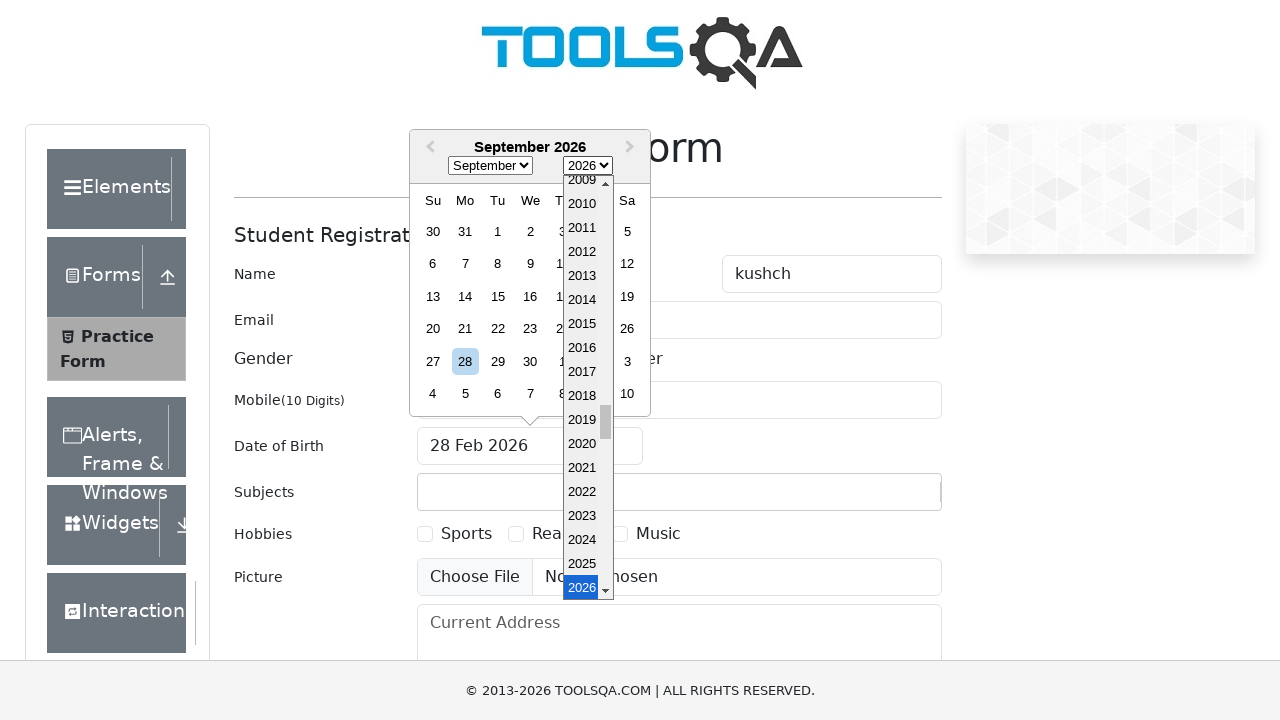

Selected year 1996 from dropdown on .react-datepicker__year-select
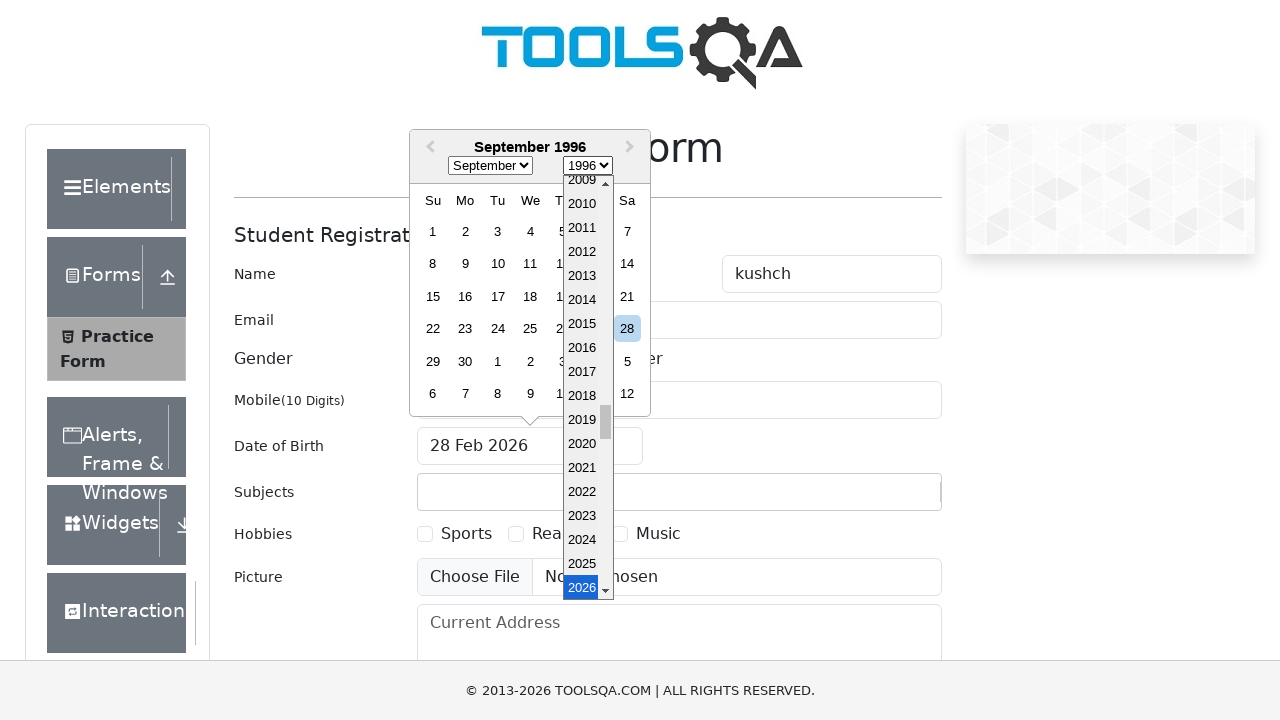

Selected day 22 from date picker at (433, 329) on .react-datepicker__day--022
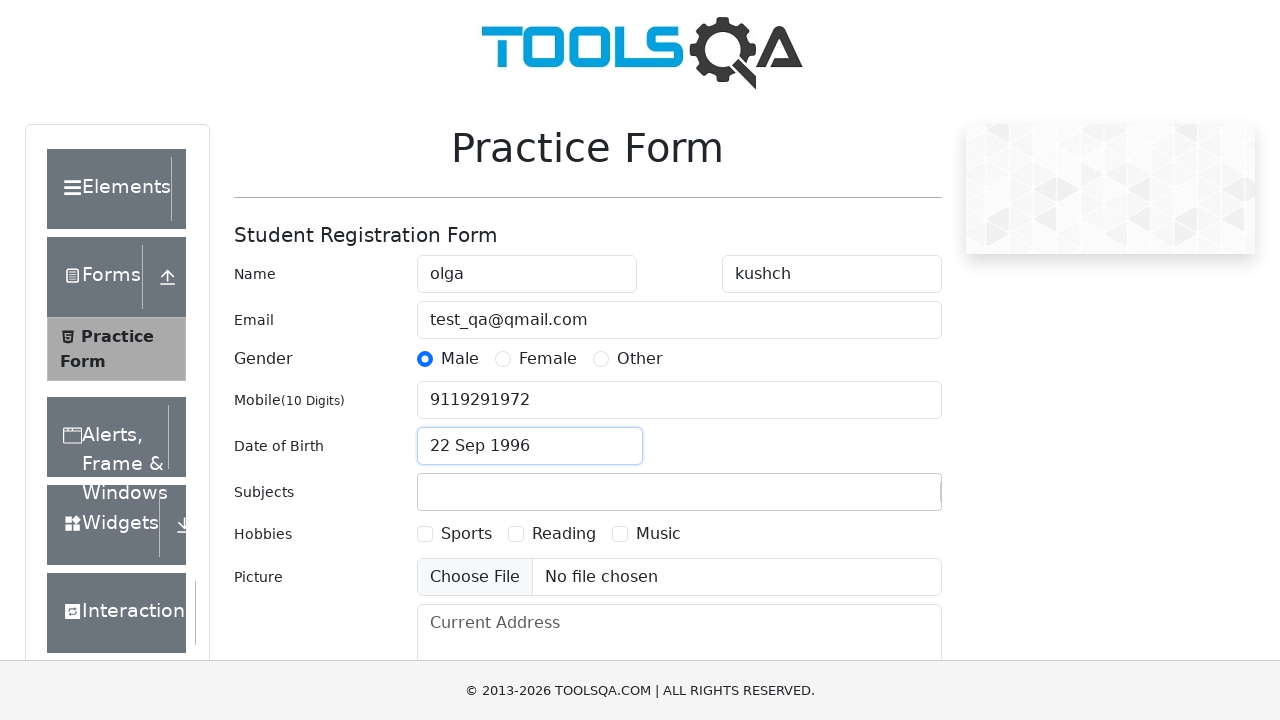

Filled subjects field with 'English' on #subjectsInput
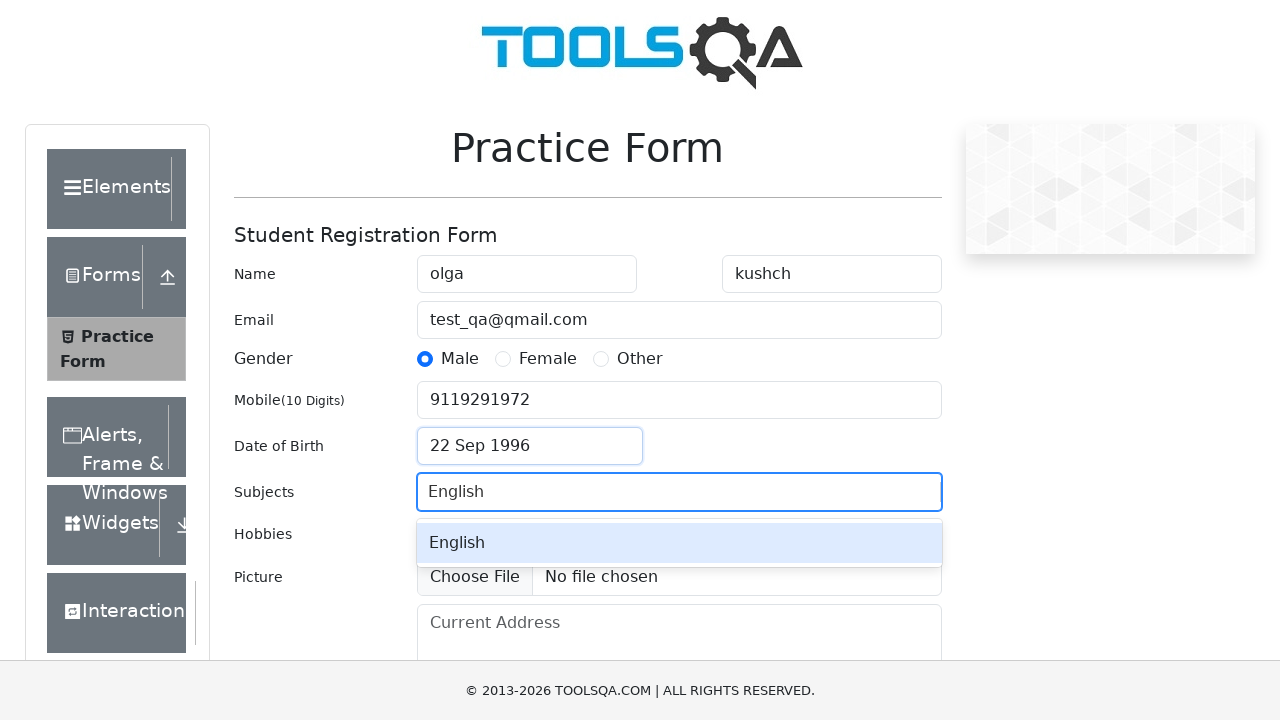

Pressed Enter to confirm English subject selection on #subjectsInput
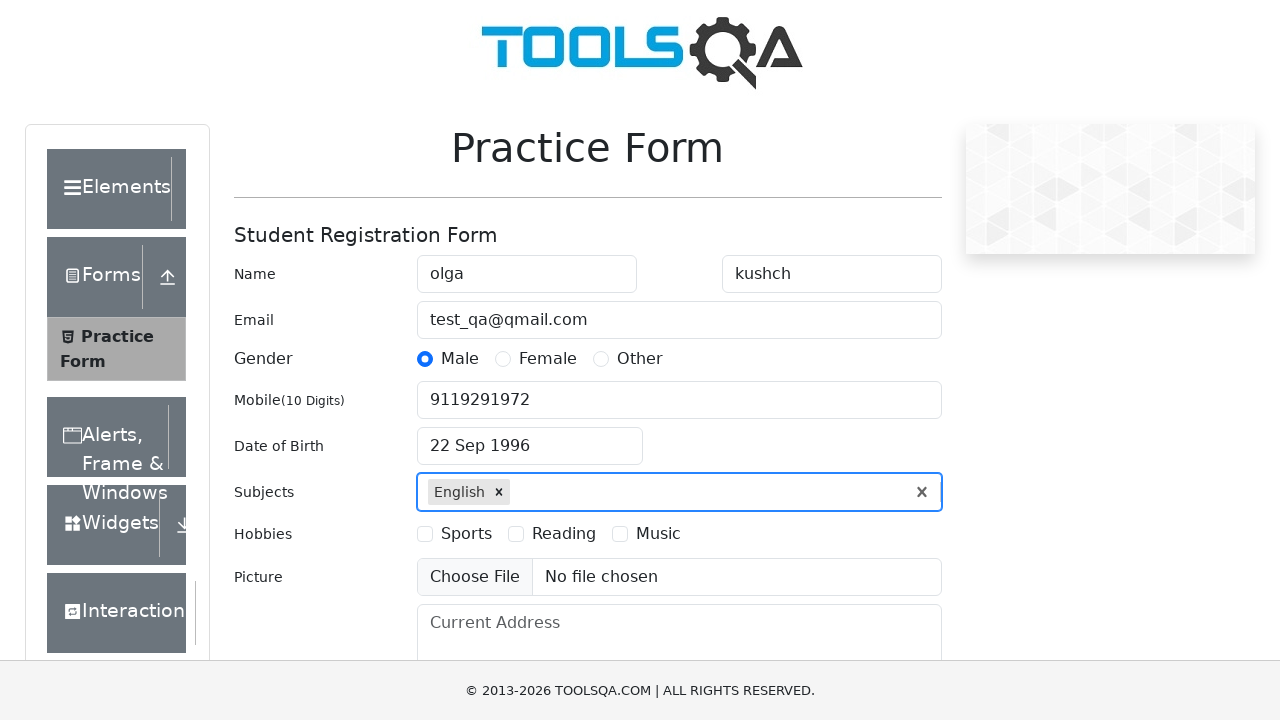

Selected Sports hobby checkbox at (466, 534) on [for=hobbies-checkbox-1]
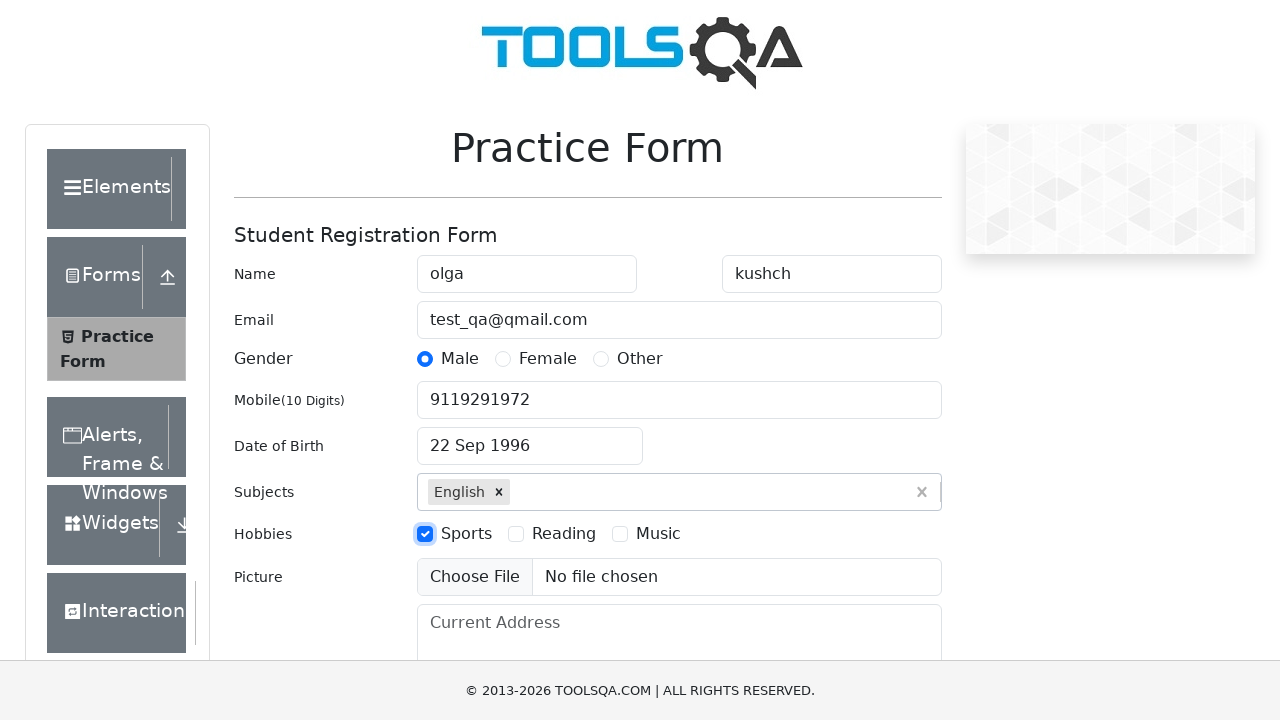

Filled current address field with 'SPB' on .col-md-9 [id=currentAddress]
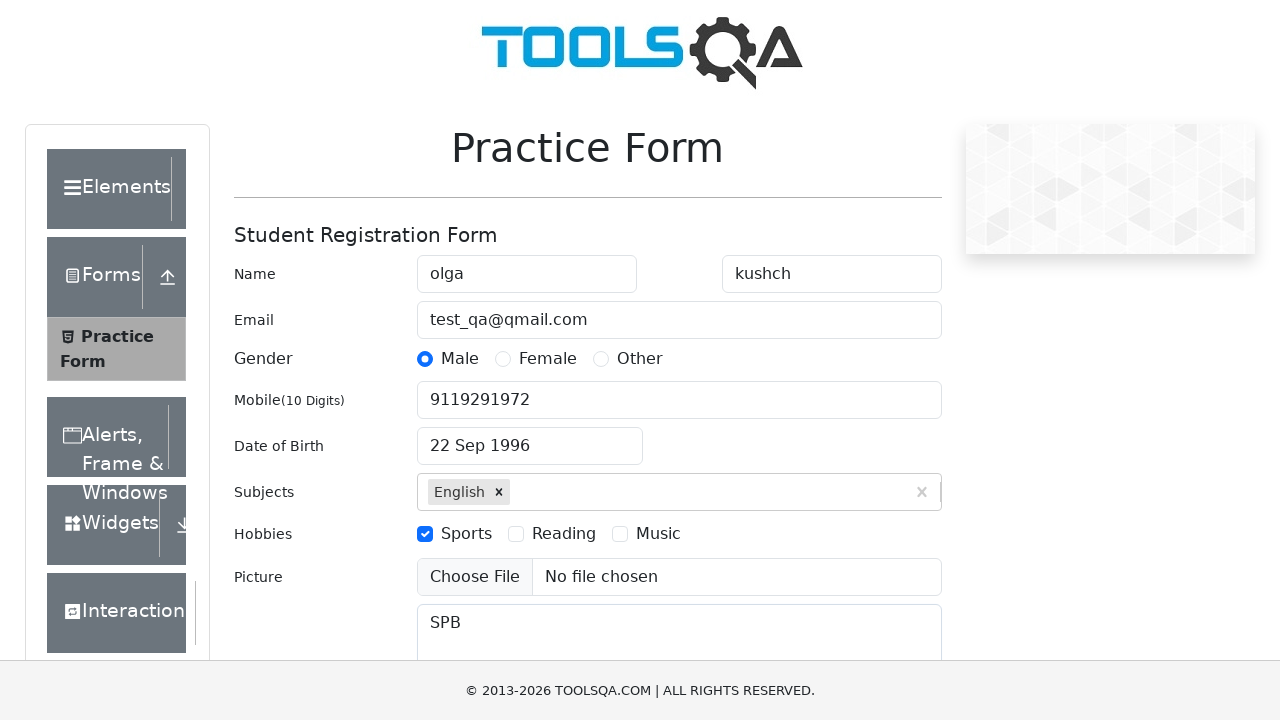

Filled state field with 'NCR' on #react-select-3-input
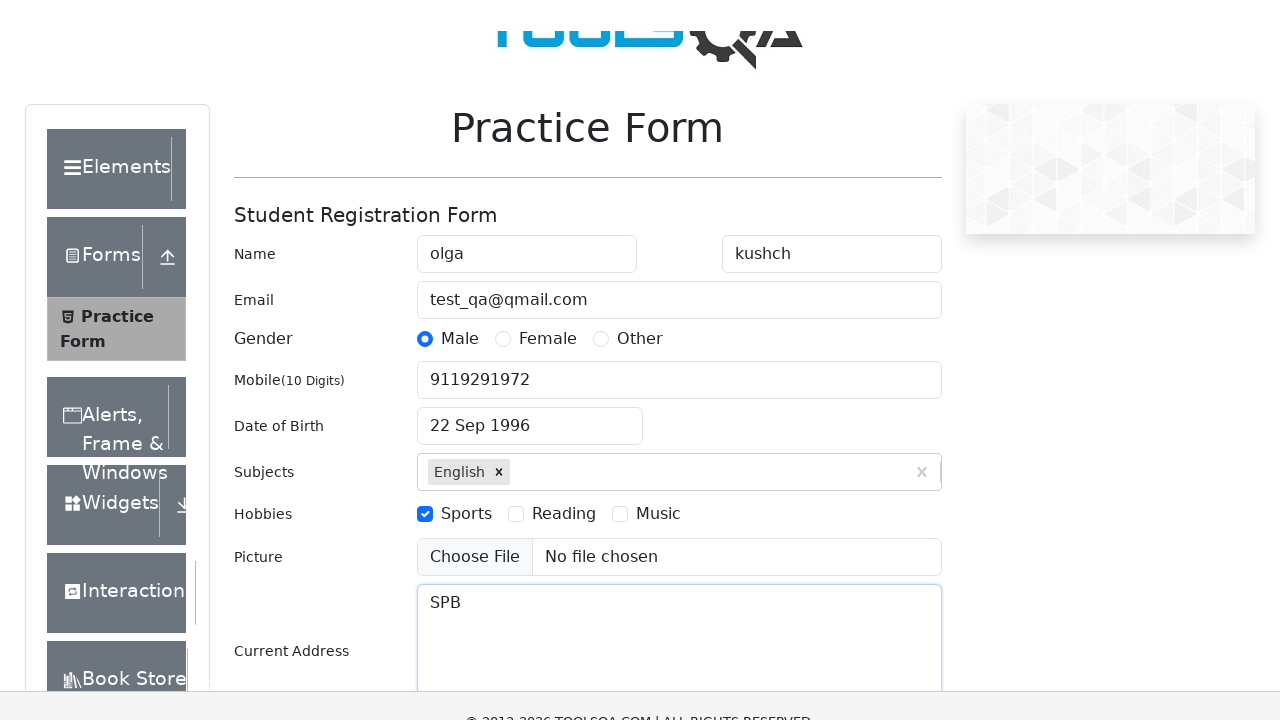

Pressed Enter to confirm NCR state selection on #react-select-3-input
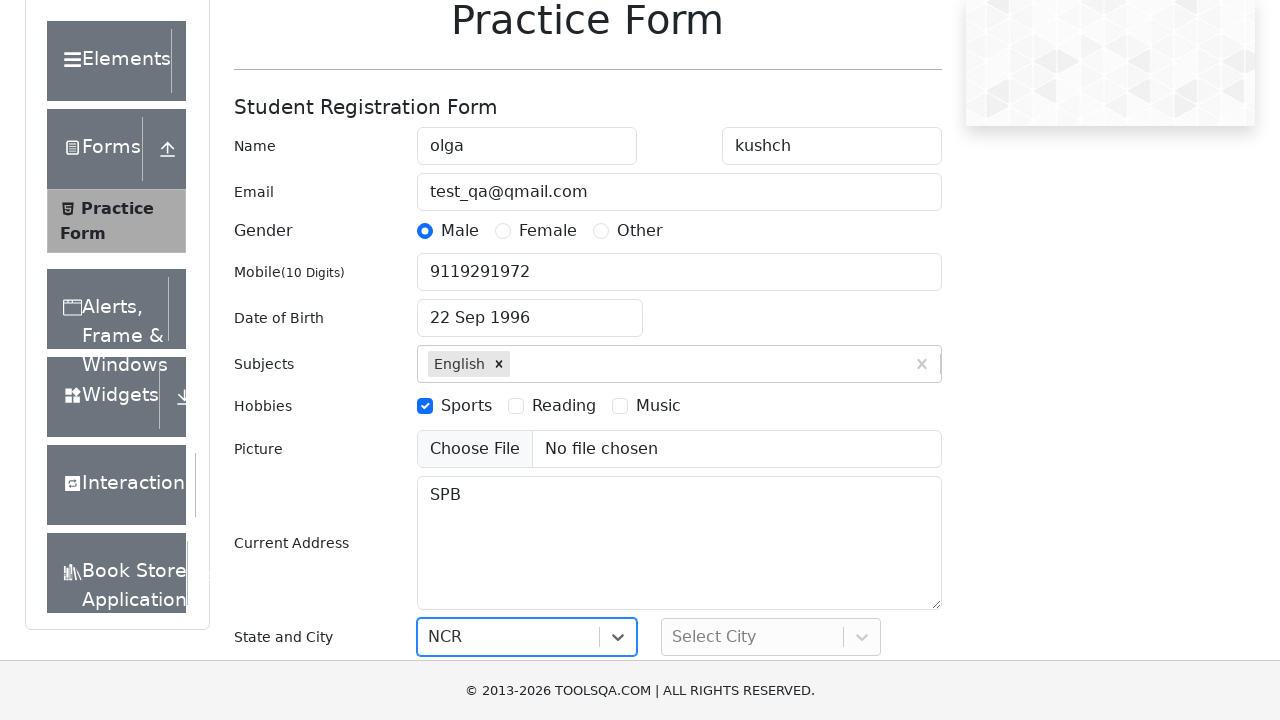

Filled city field with 'Delhi' on #react-select-4-input
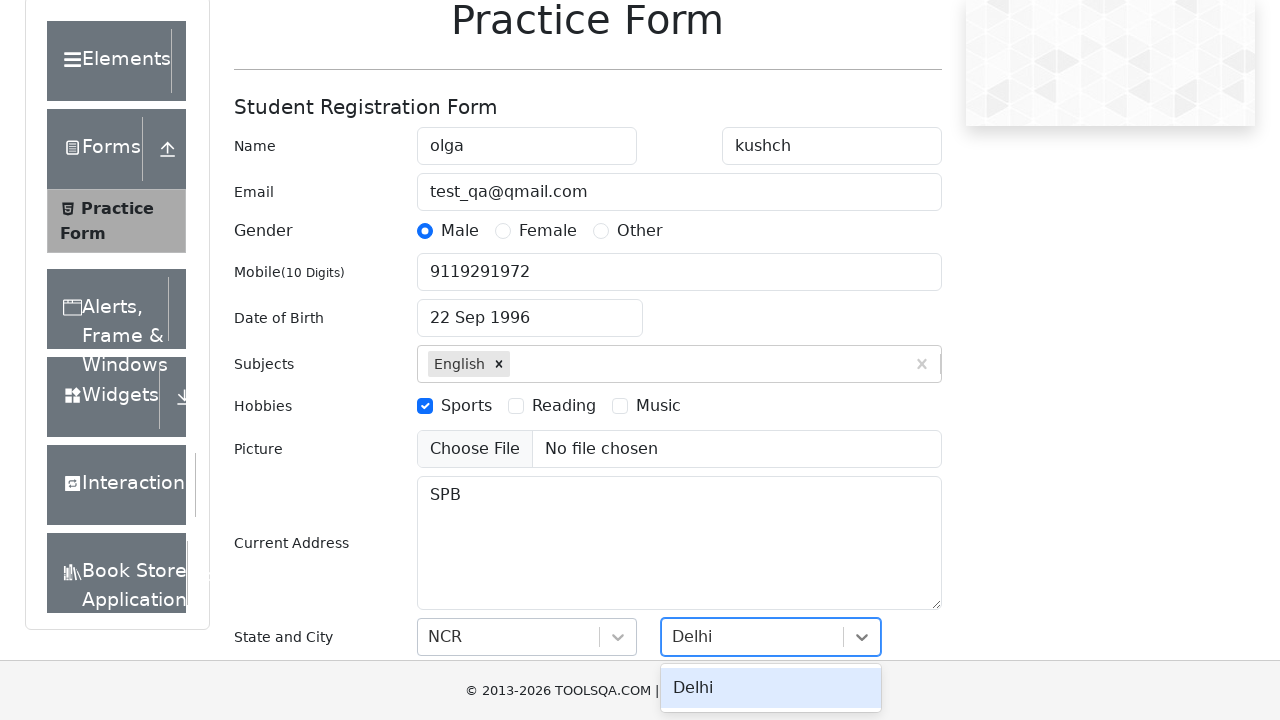

Pressed Enter to confirm Delhi city selection on #react-select-4-input
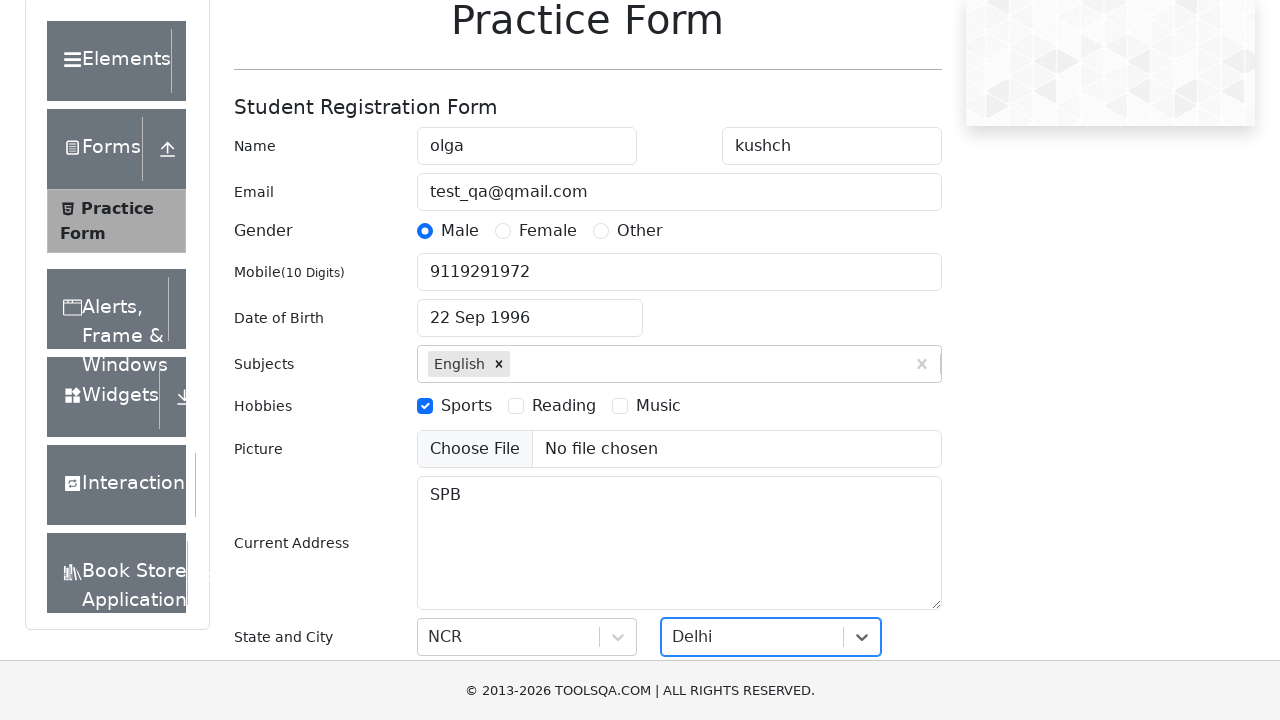

Clicked Submit button to submit the form at (885, 499) on .col-sm-12 [id=submit]
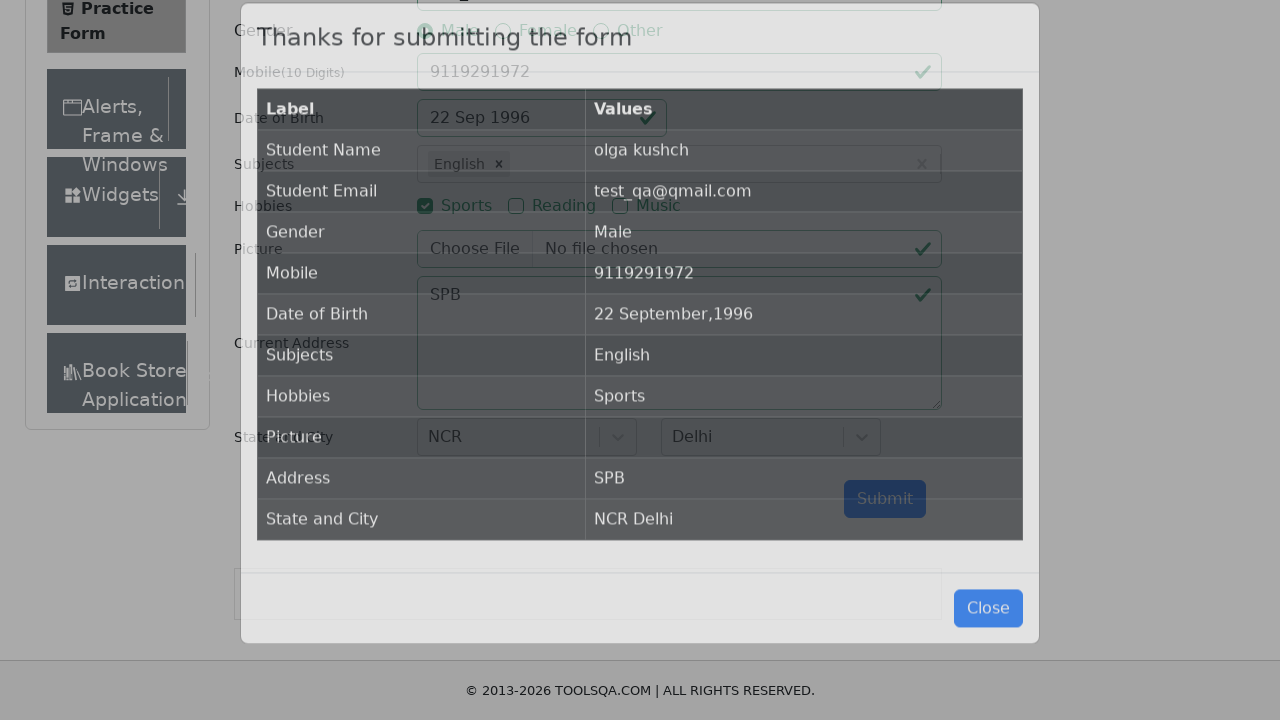

Submission confirmation modal appeared with title
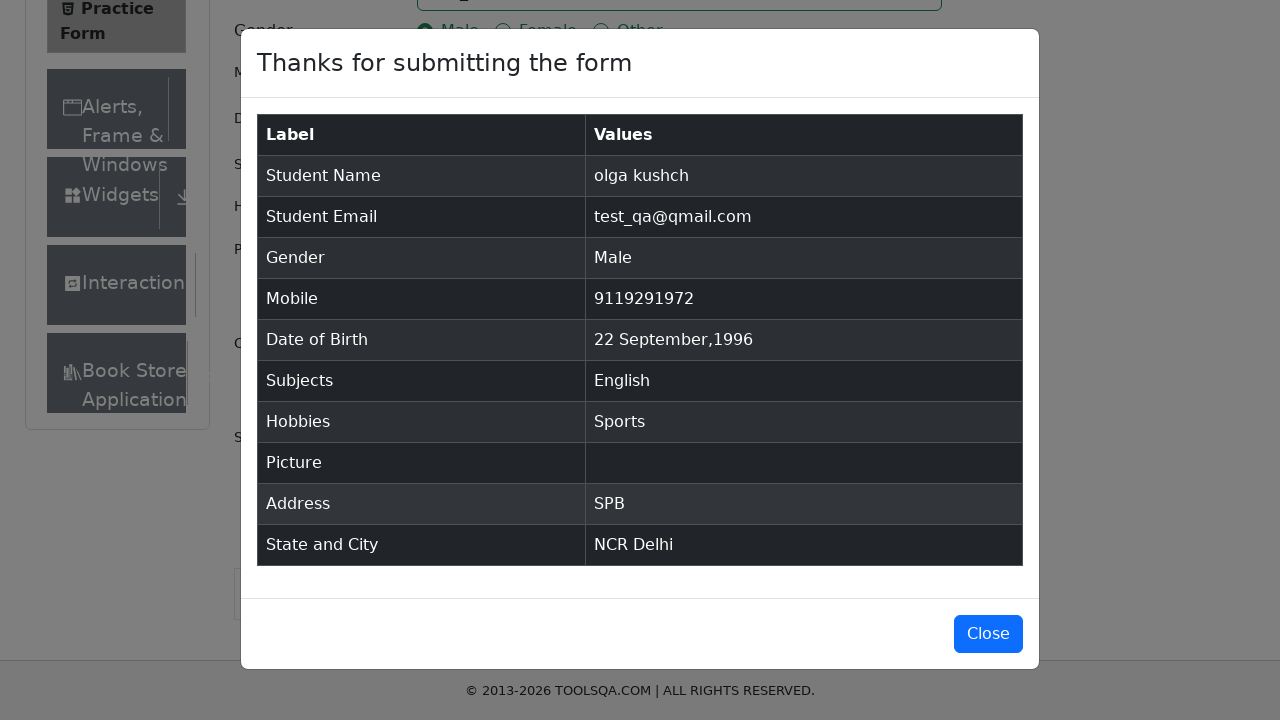

Confirmation table with submitted data is visible
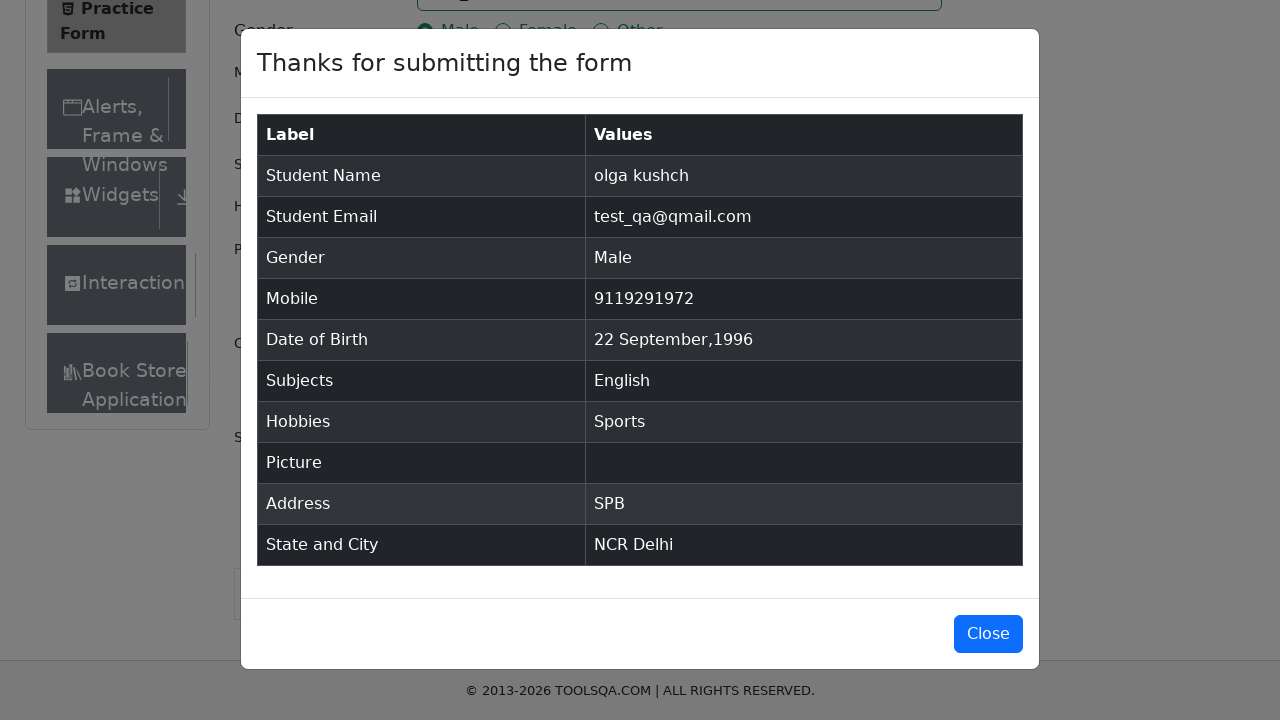

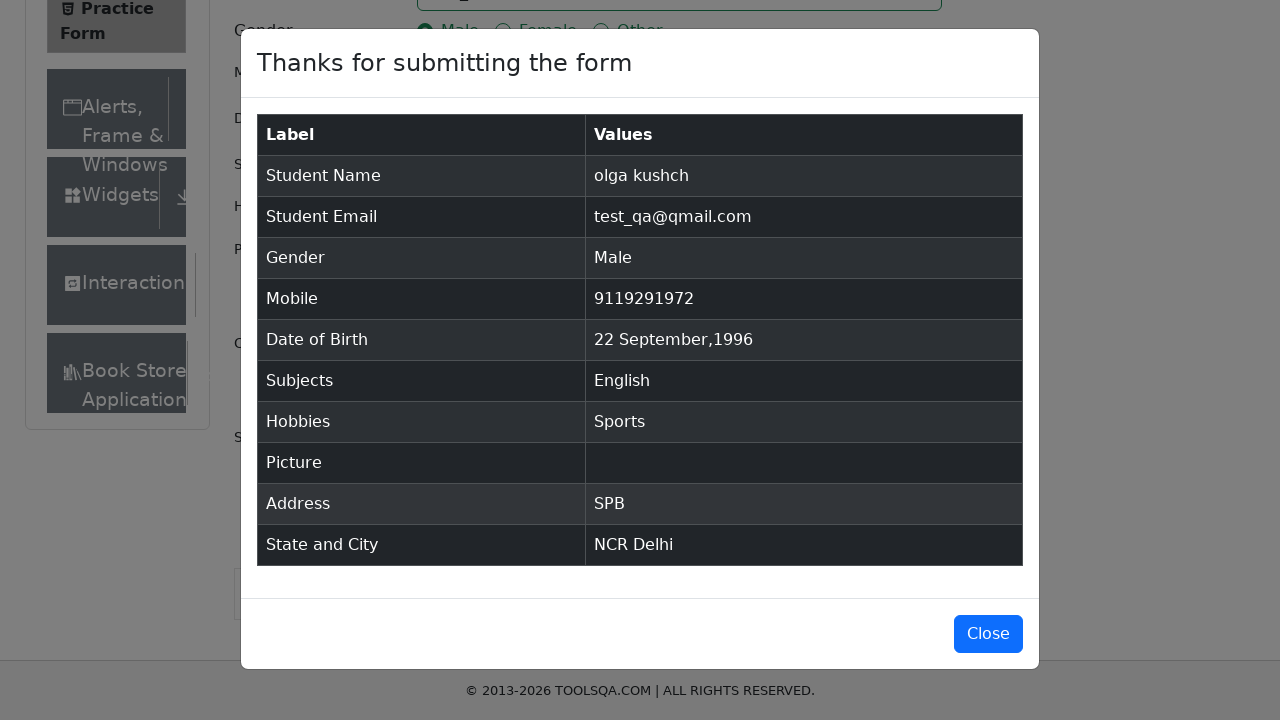